Tests an e-commerce shopping flow by adding specific vegetables (Cucumber, Brocolli, Beetroot) to the cart, proceeding to checkout, and applying a promo code to verify discount functionality.

Starting URL: https://rahulshettyacademy.com/seleniumPractise/

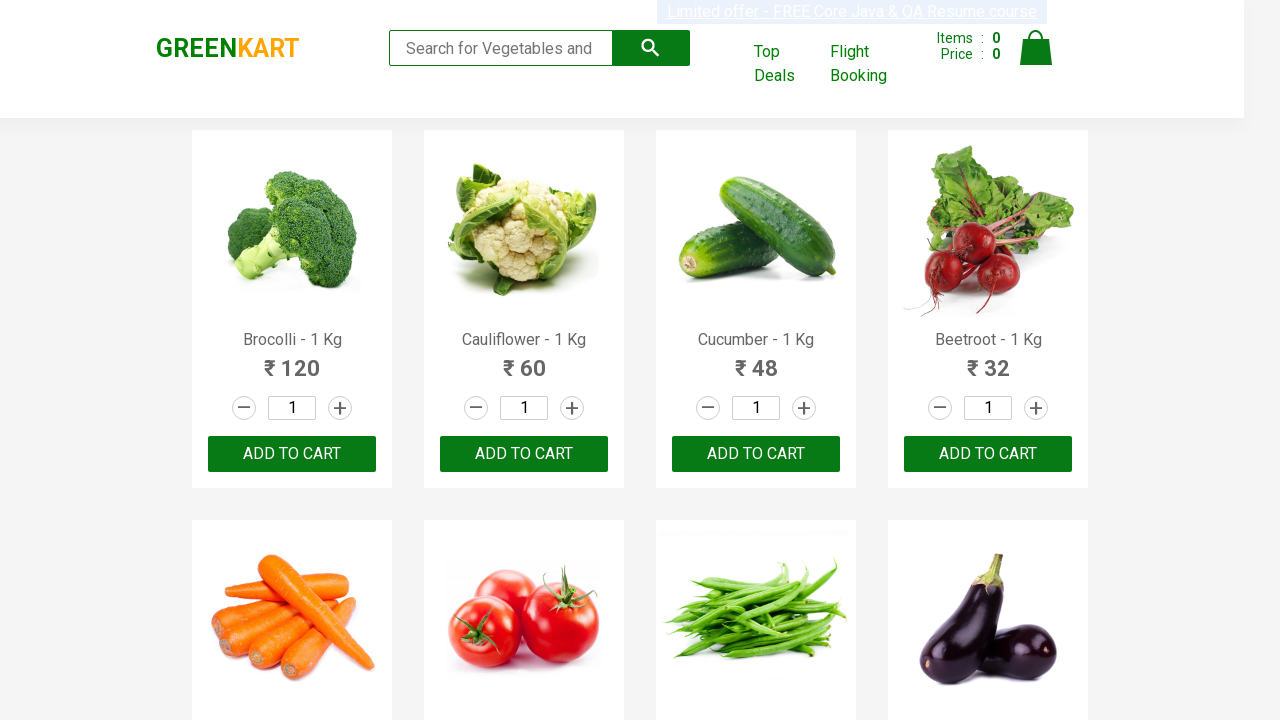

Waited for product list to load
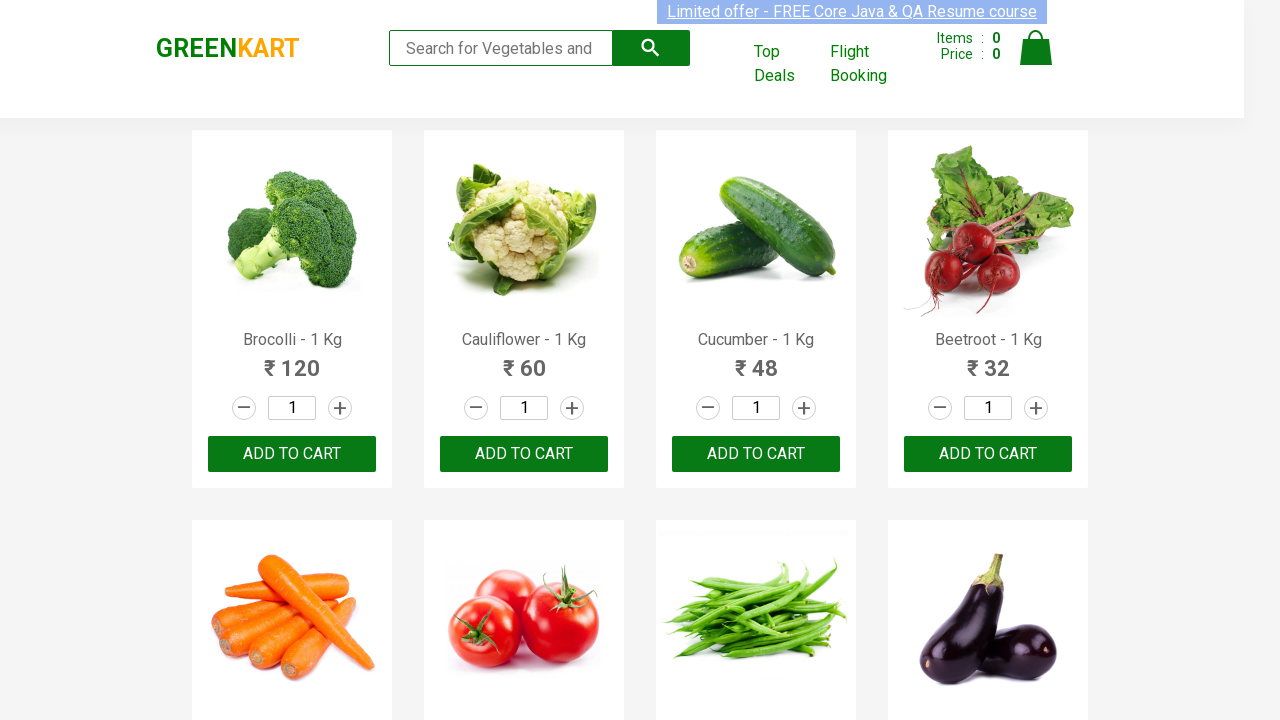

Retrieved all product elements from page
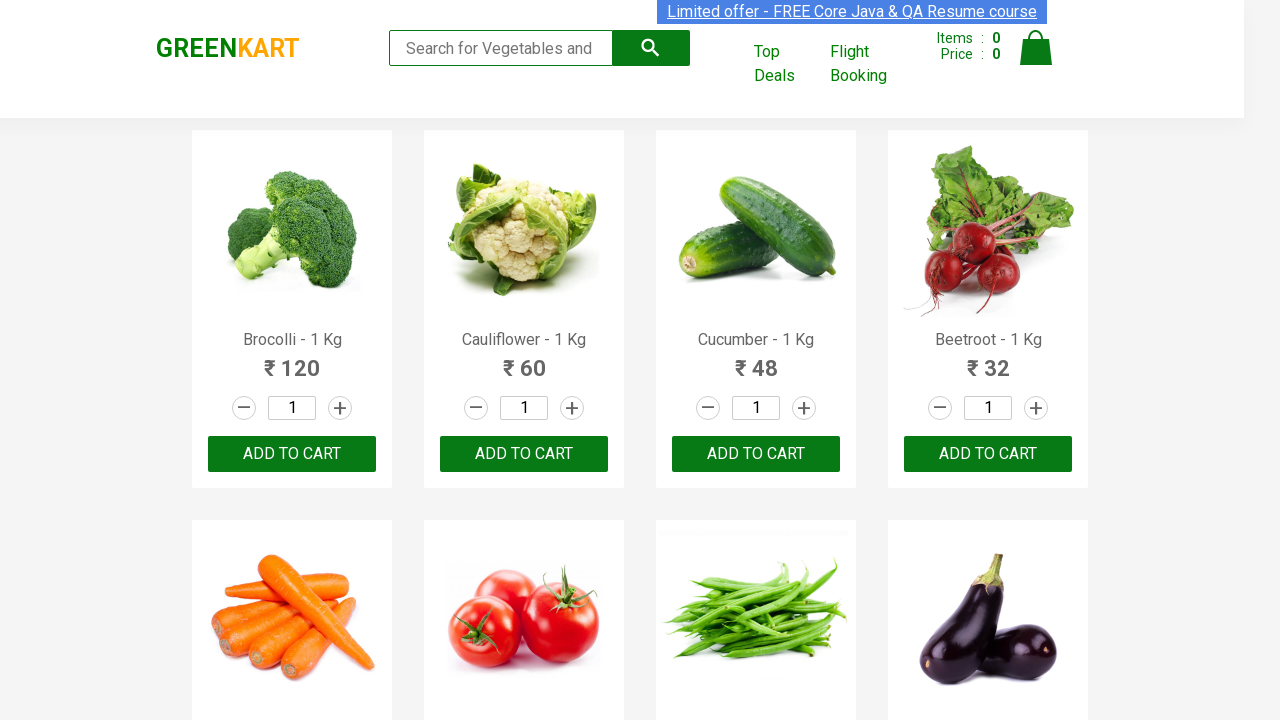

Added Brocolli to cart at (292, 454) on xpath=//div[@class='product-action']/button >> nth=0
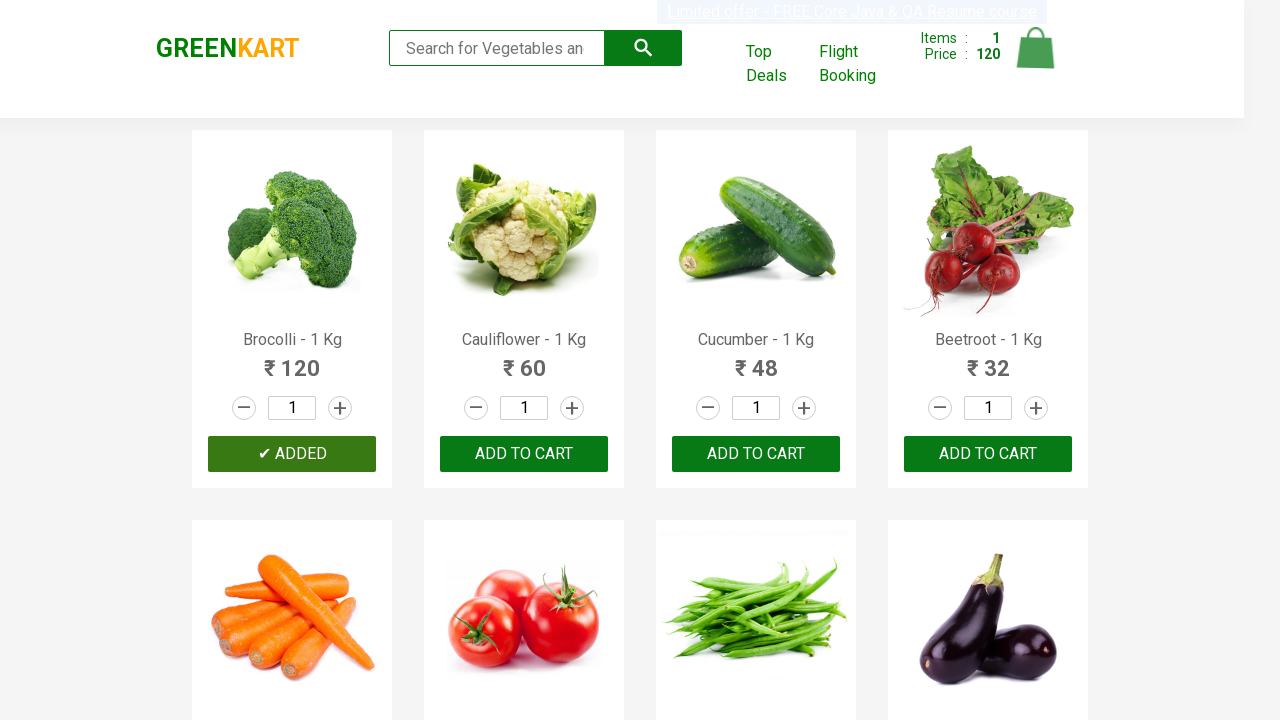

Added Cucumber to cart at (756, 454) on xpath=//div[@class='product-action']/button >> nth=2
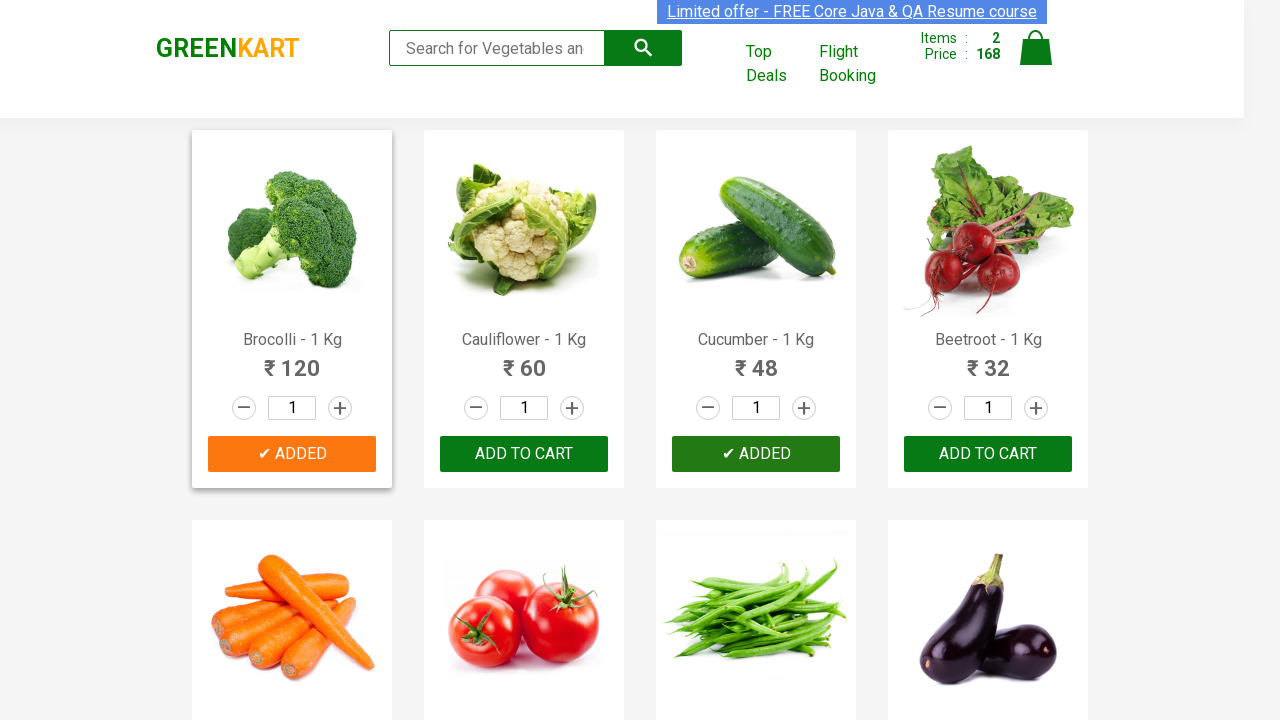

Added Beetroot to cart at (988, 454) on xpath=//div[@class='product-action']/button >> nth=3
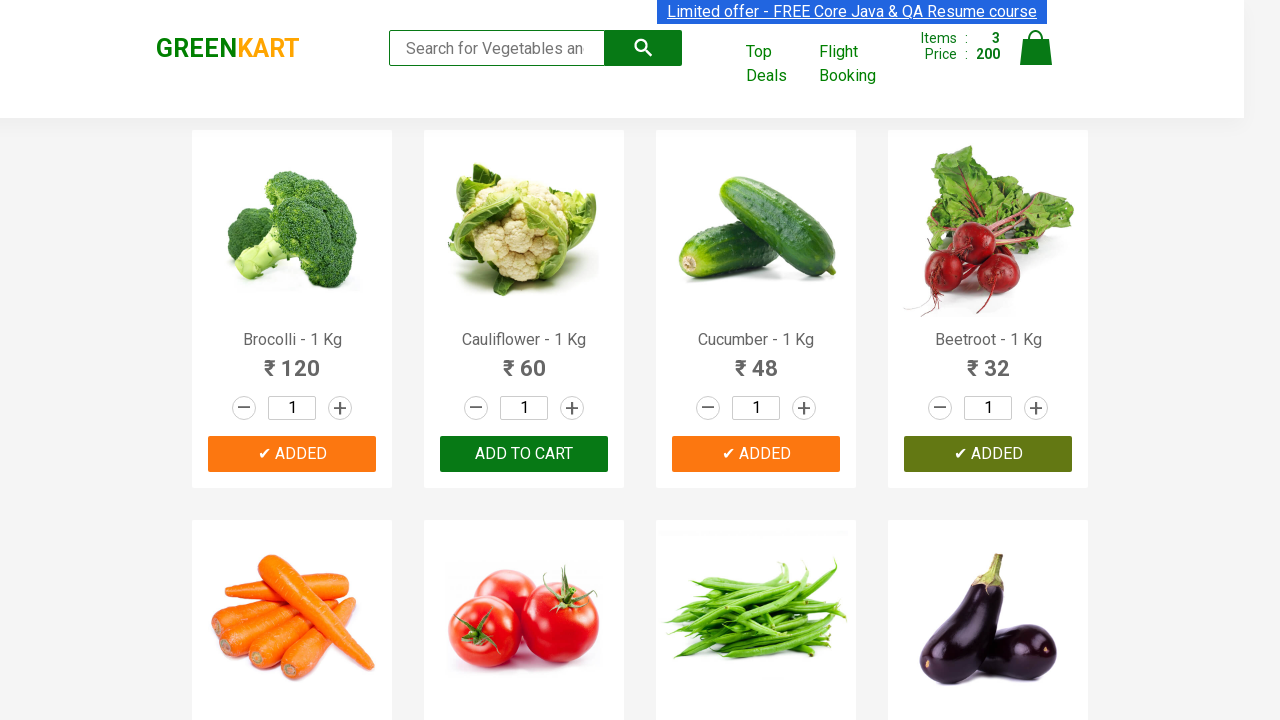

Clicked cart icon to view cart at (1036, 48) on img[alt='Cart']
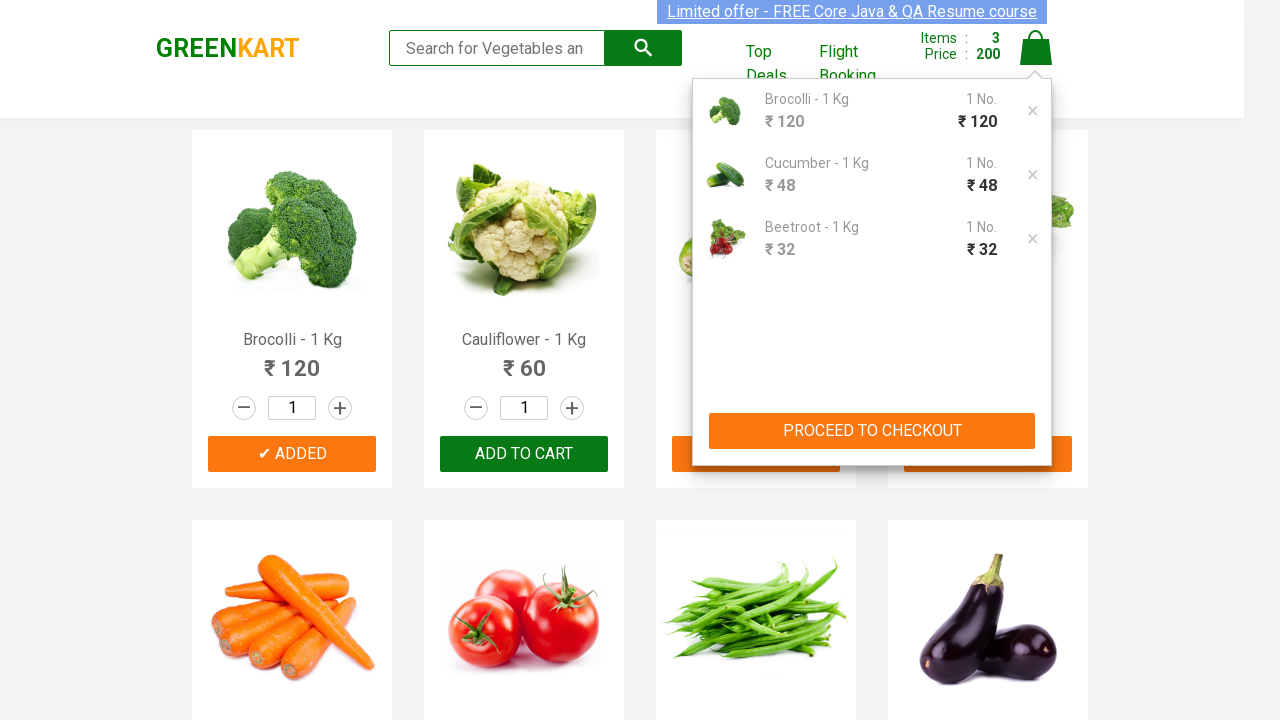

Clicked Proceed to Checkout button at (872, 431) on xpath=//button[contains(text(),'PROCEED TO CHECKOUT')]
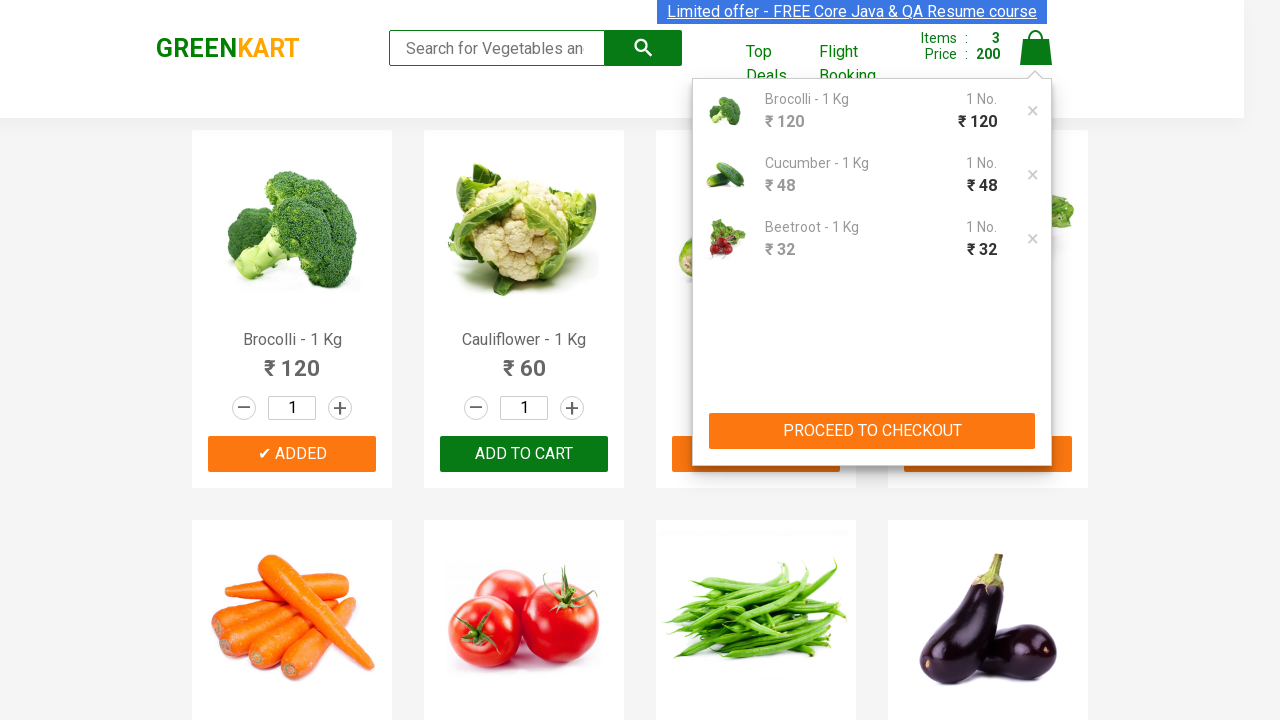

Promo code input field loaded
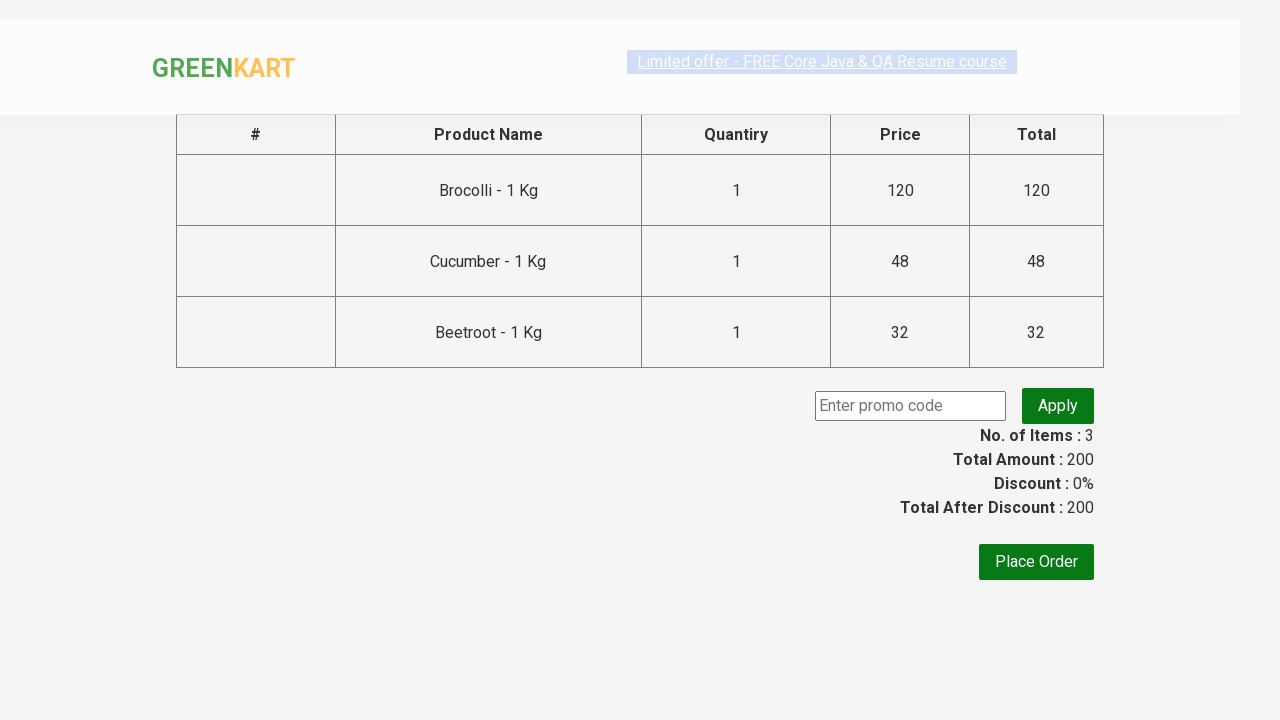

Filled promo code field with 'rahulshettyacademy' on input.promoCode
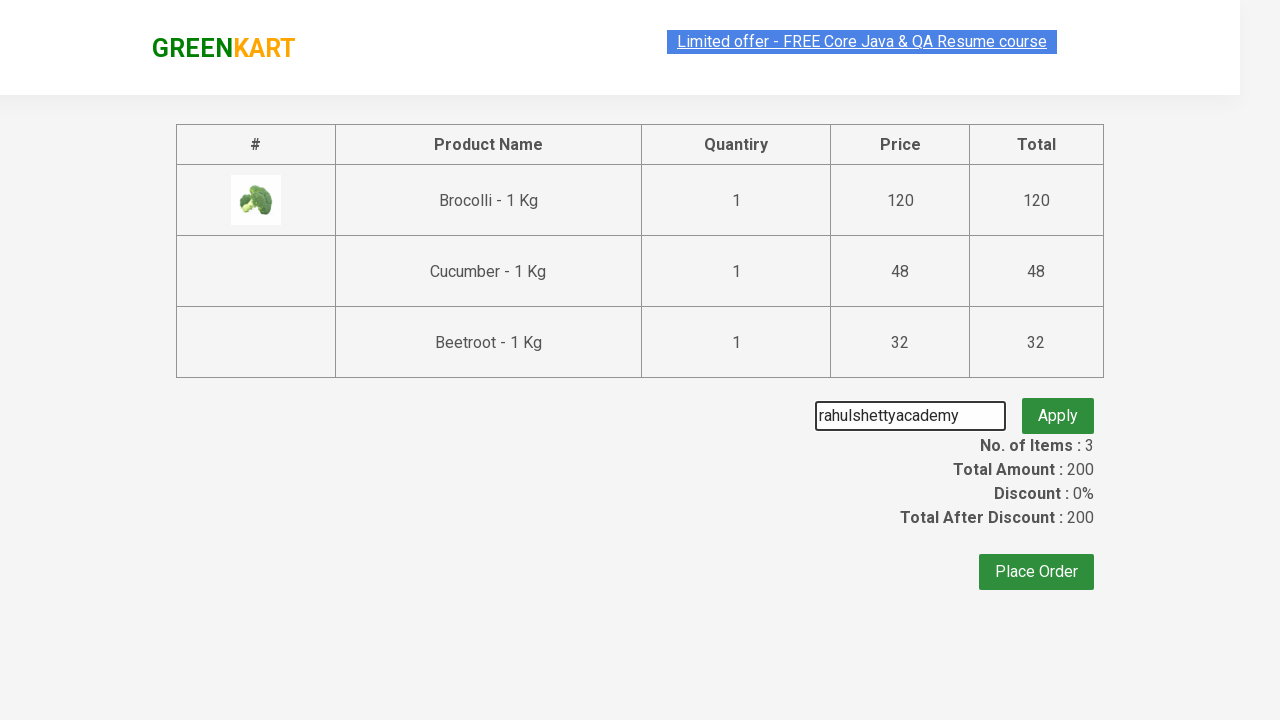

Clicked Apply promo button at (1058, 406) on button.promoBtn
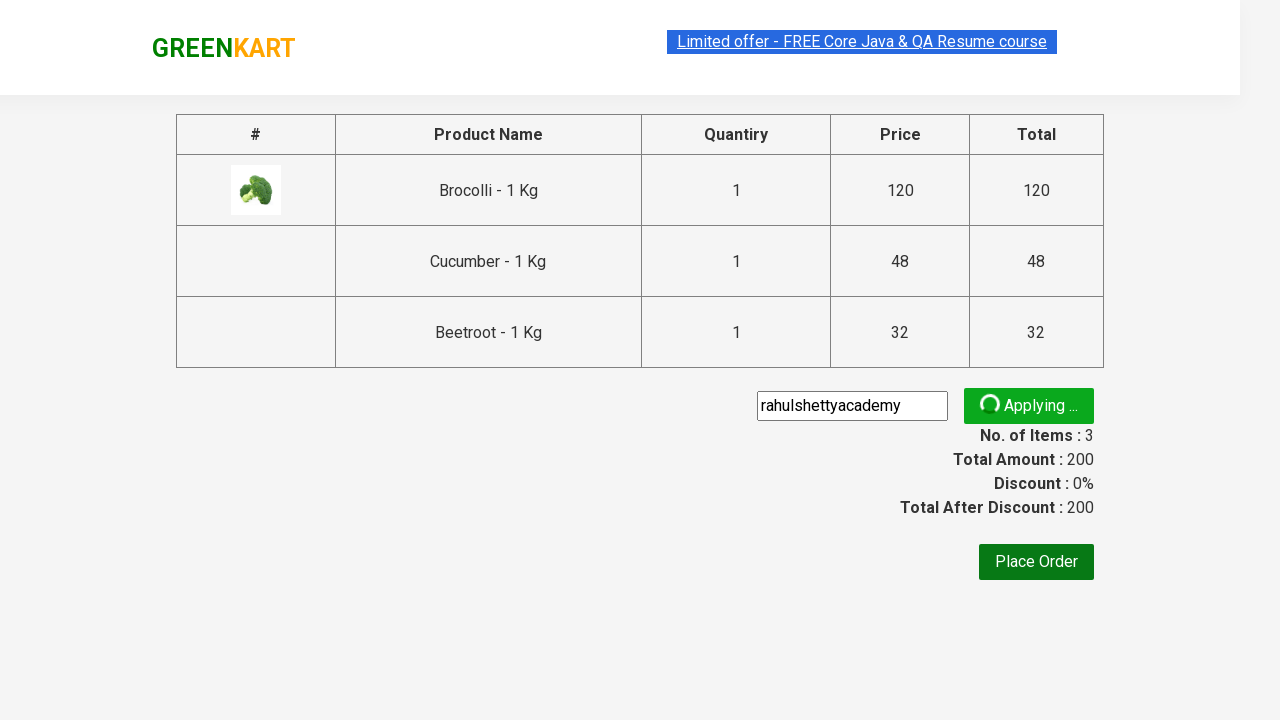

Promo code successfully applied - discount verified
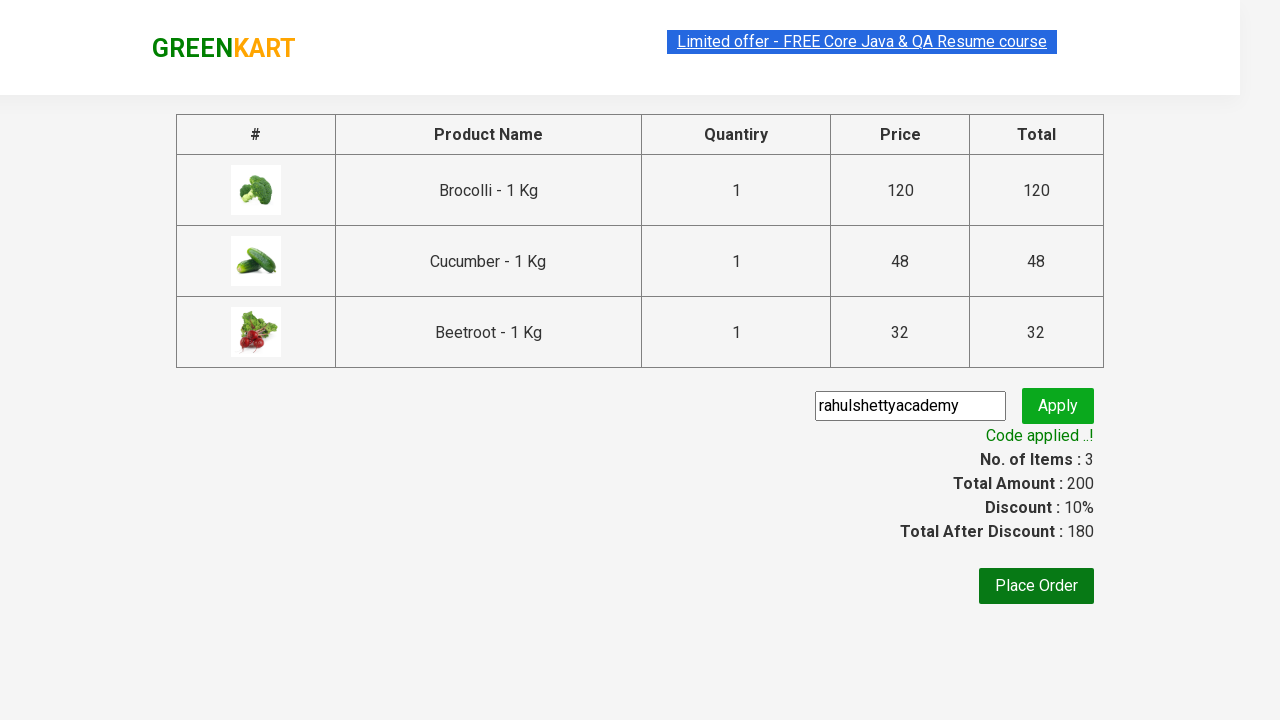

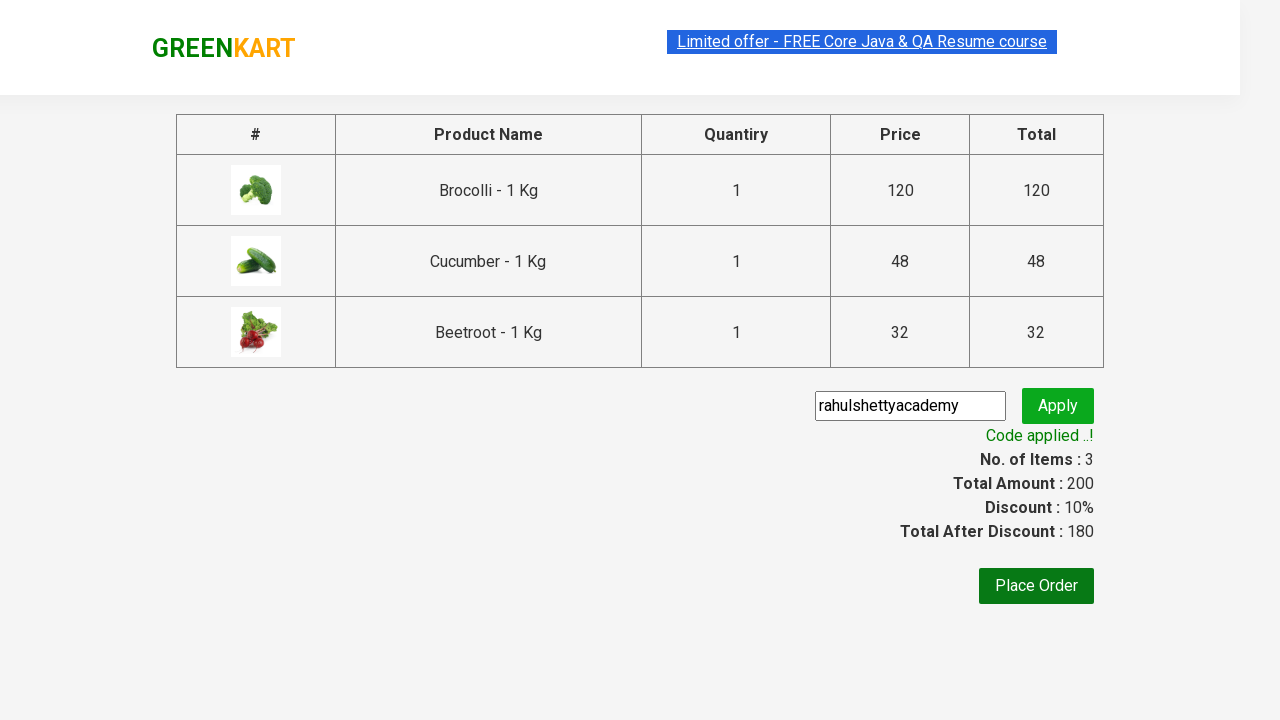